Tests the add/remove elements functionality by clicking the "Add Element" button twice to create two delete buttons, then clicking one delete button to remove it, and verifying the resulting element counts.

Starting URL: http://the-internet.herokuapp.com/add_remove_elements/

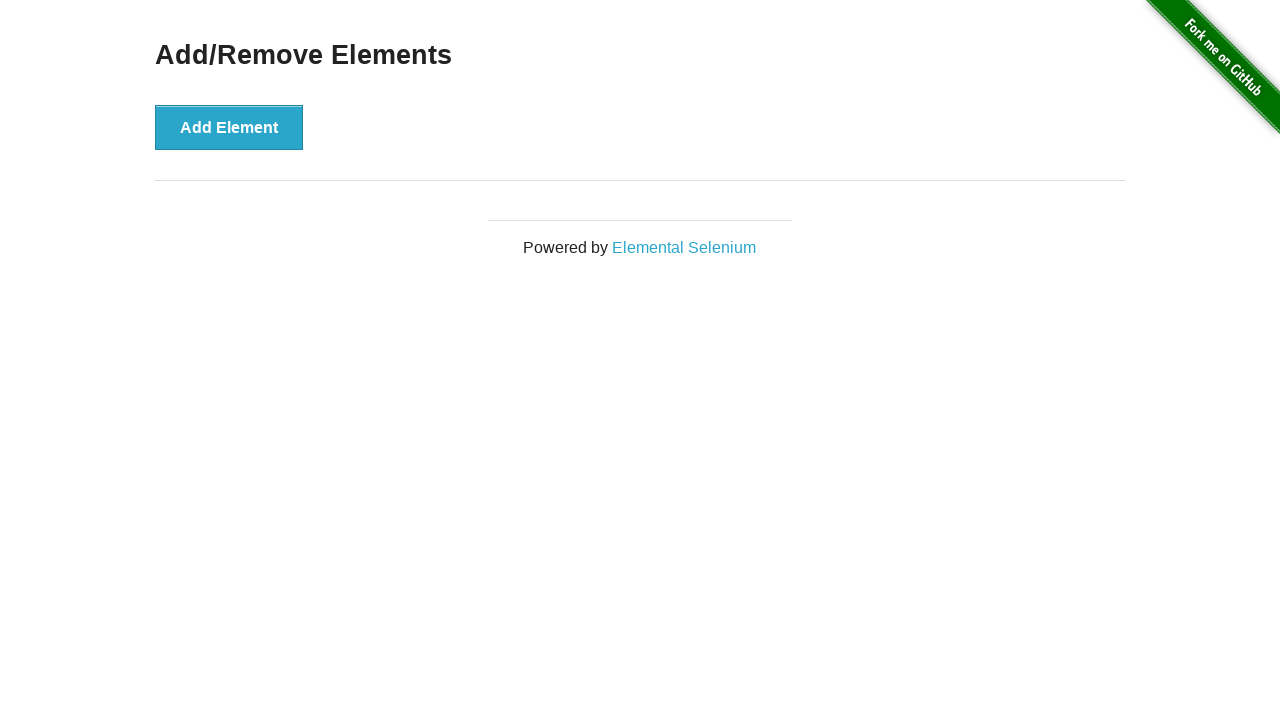

Clicked 'Add Element' button first time at (229, 127) on xpath=//*[@onclick='addElement()']
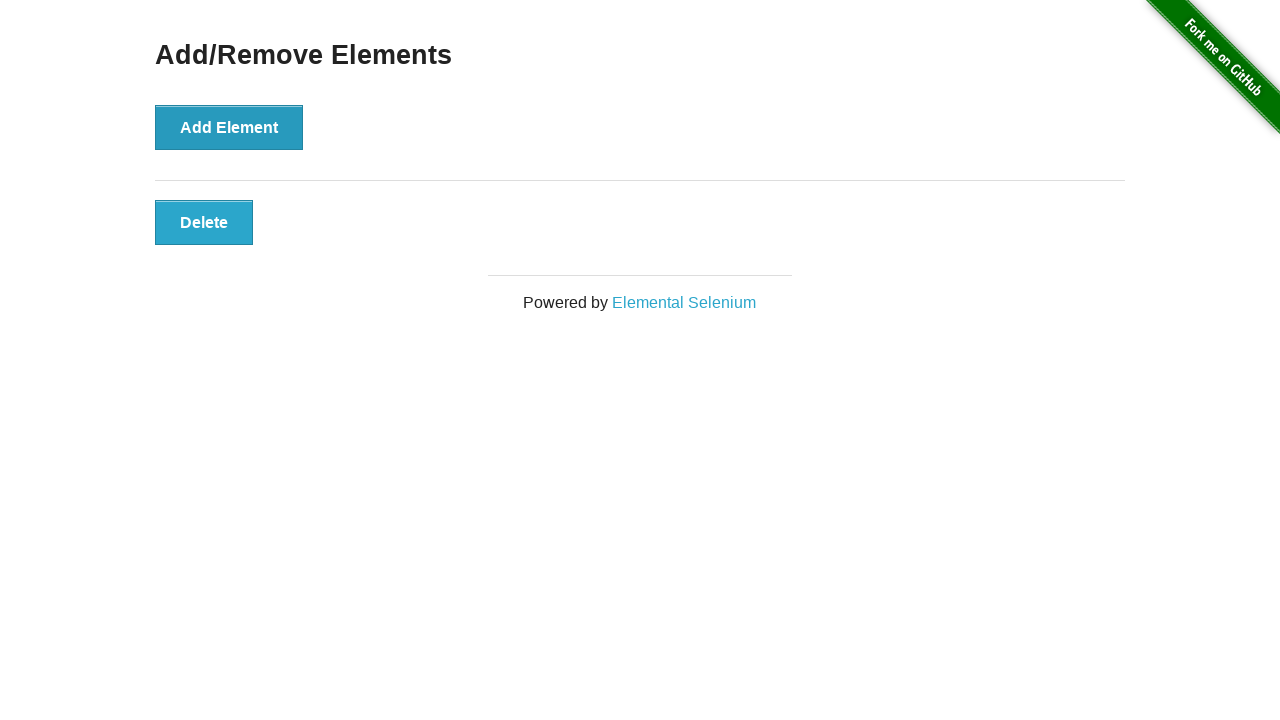

Clicked 'Add Element' button second time to create two delete buttons at (229, 127) on xpath=//*[@onclick='addElement()']
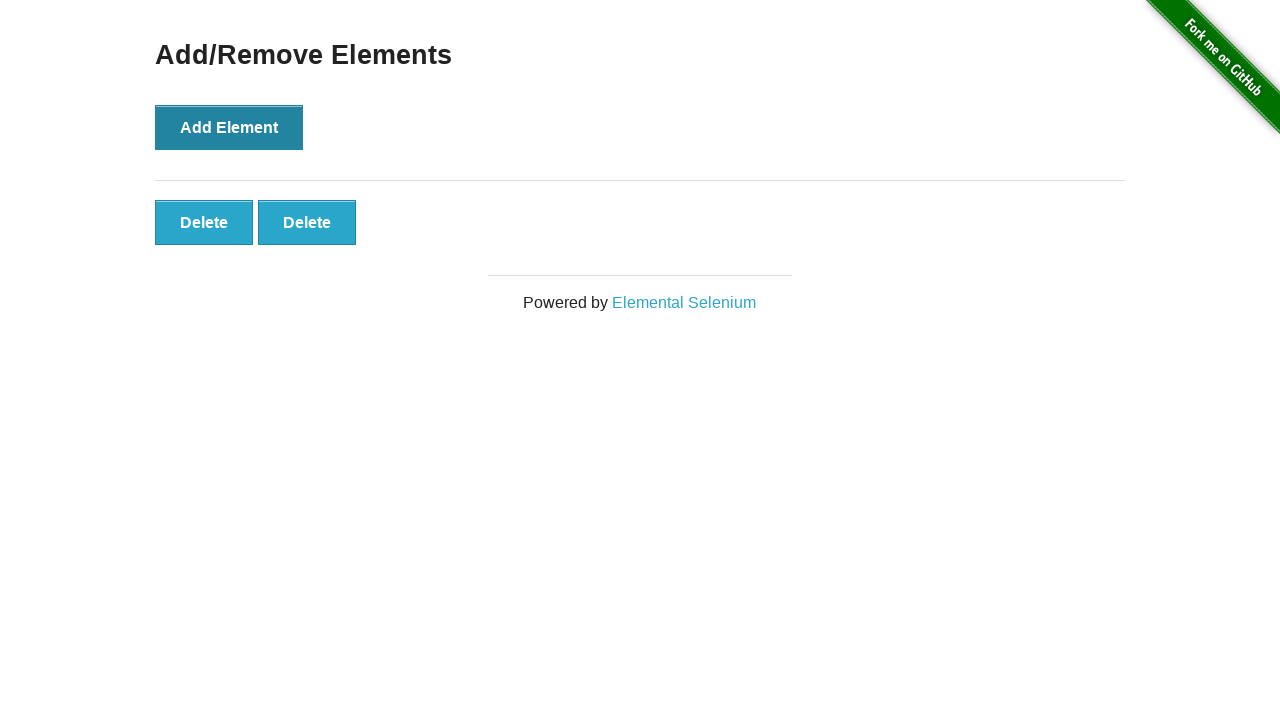

Clicked the first delete button to remove one element at (204, 222) on xpath=//*[@class='added-manually'] >> nth=0
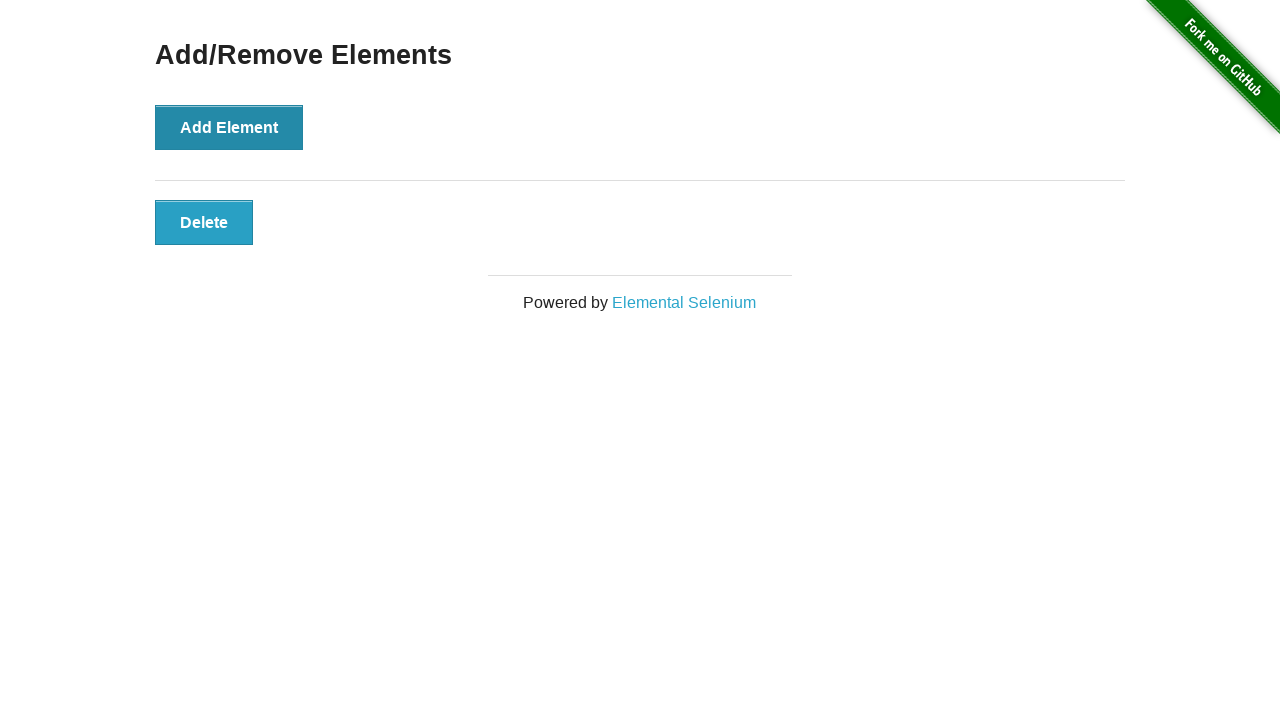

Verified remaining delete button is visible
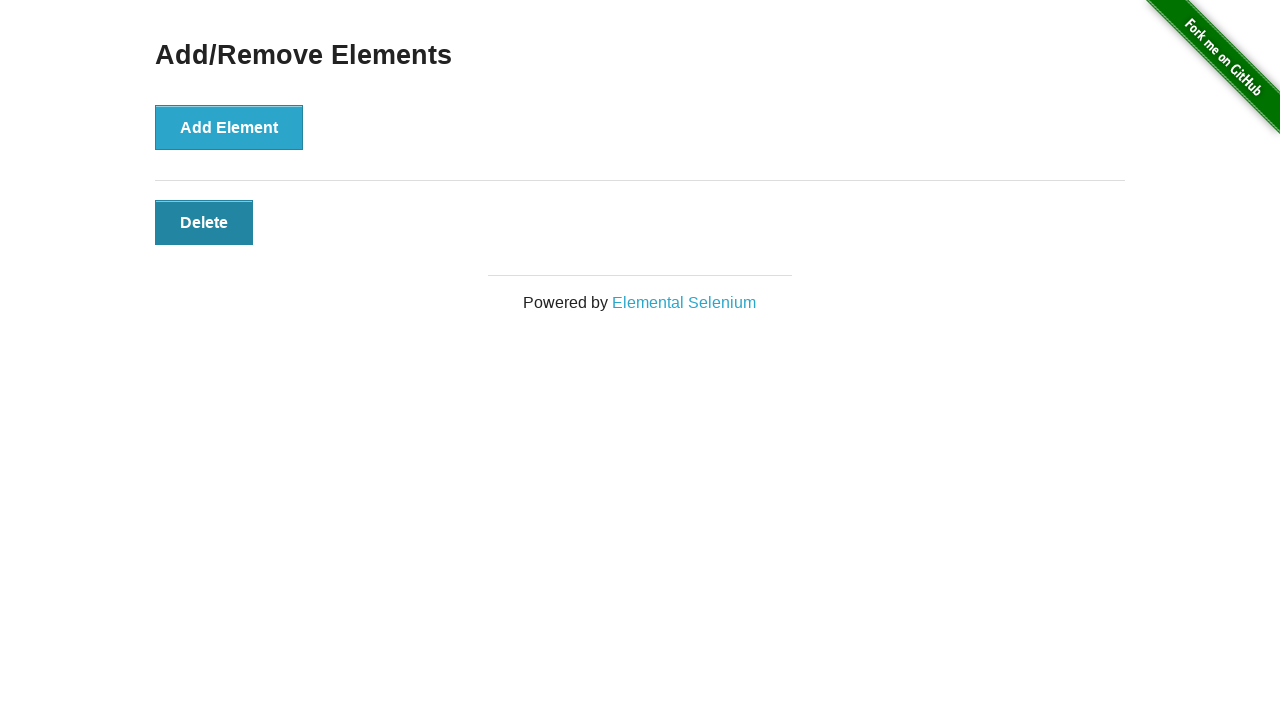

Counted 'Add' elements: 1
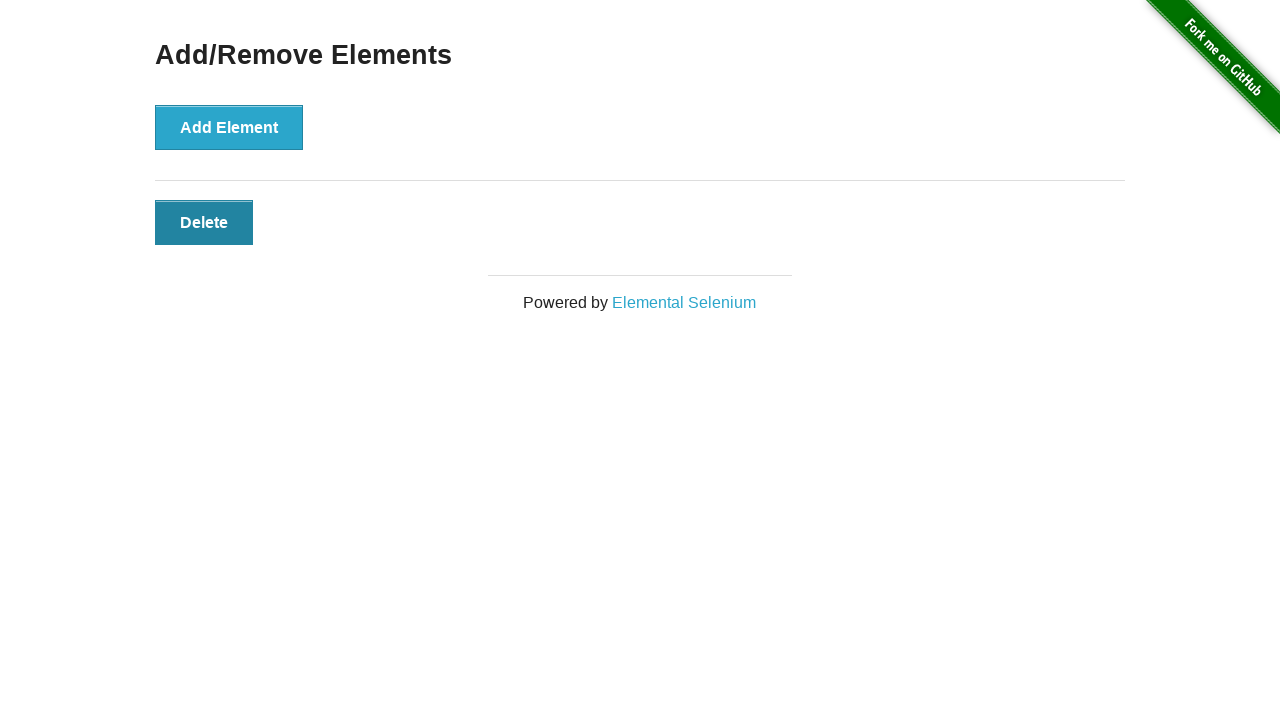

Counted 'Delete' elements: 1
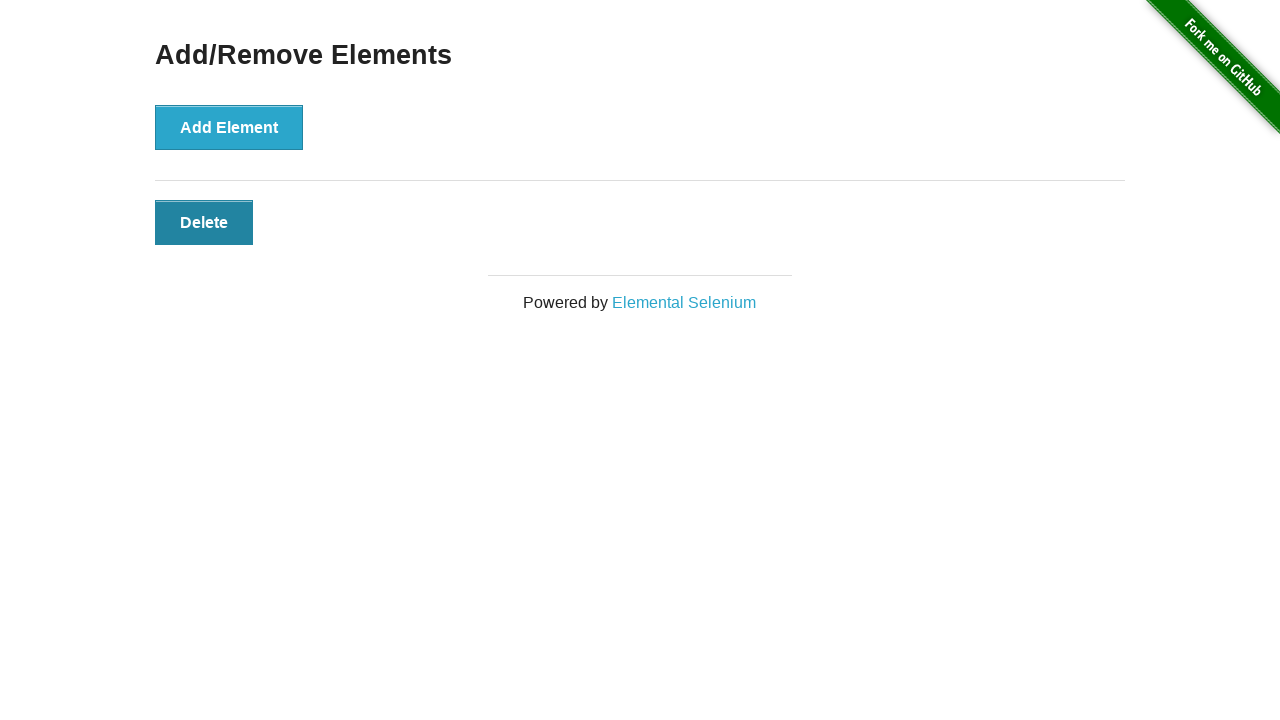

Calculated total elements: 2
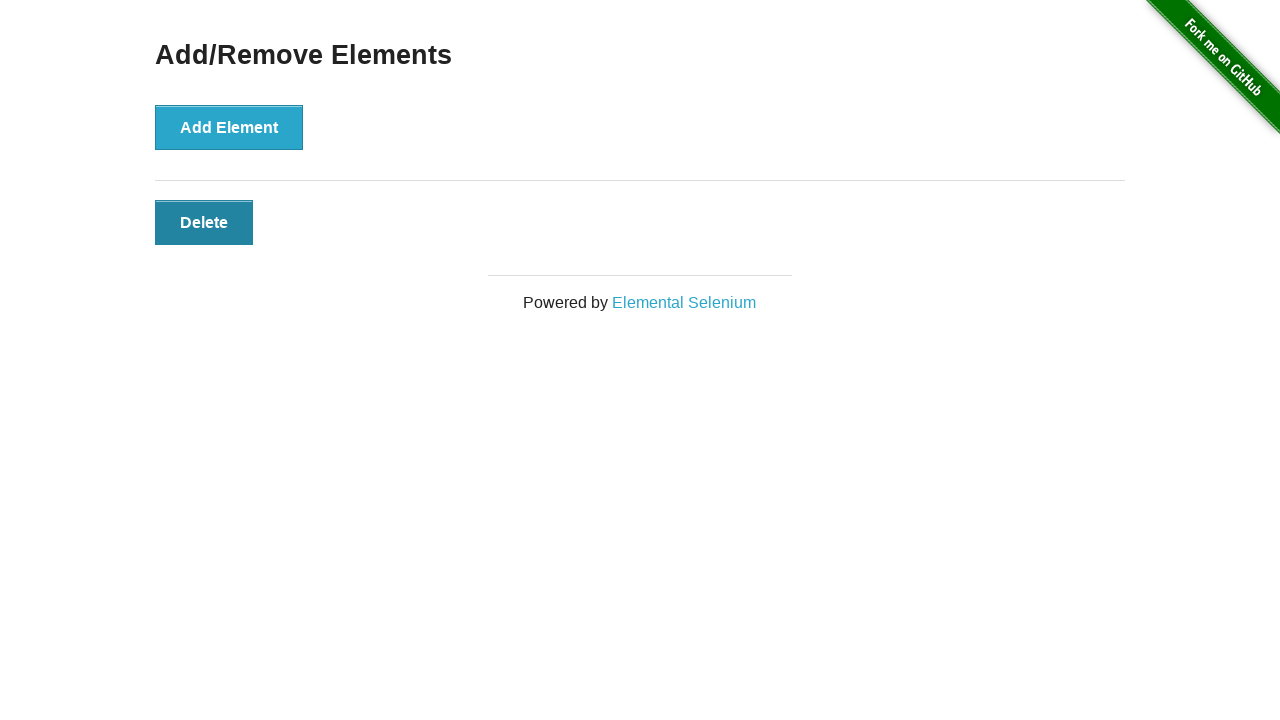

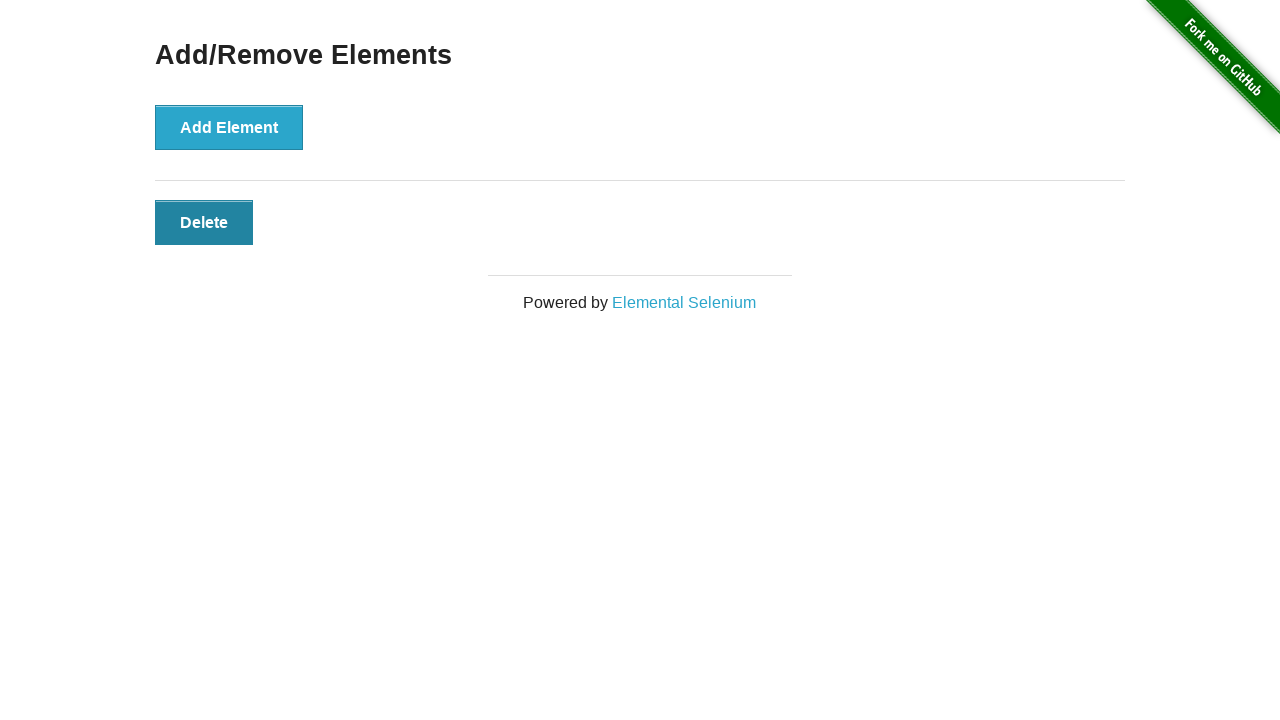